Tests hover functionality by hovering over an avatar image and verifying that the caption/additional information becomes visible after the hover action.

Starting URL: http://the-internet.herokuapp.com/hovers

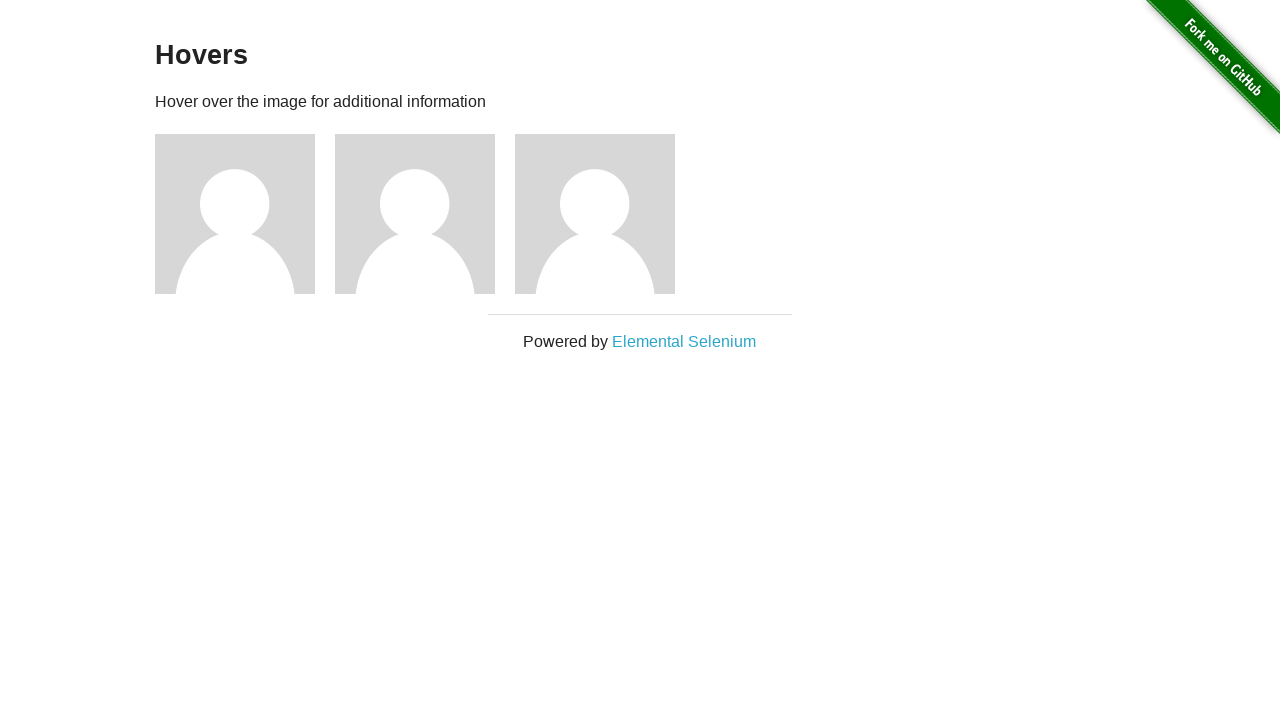

Located the first avatar figure element
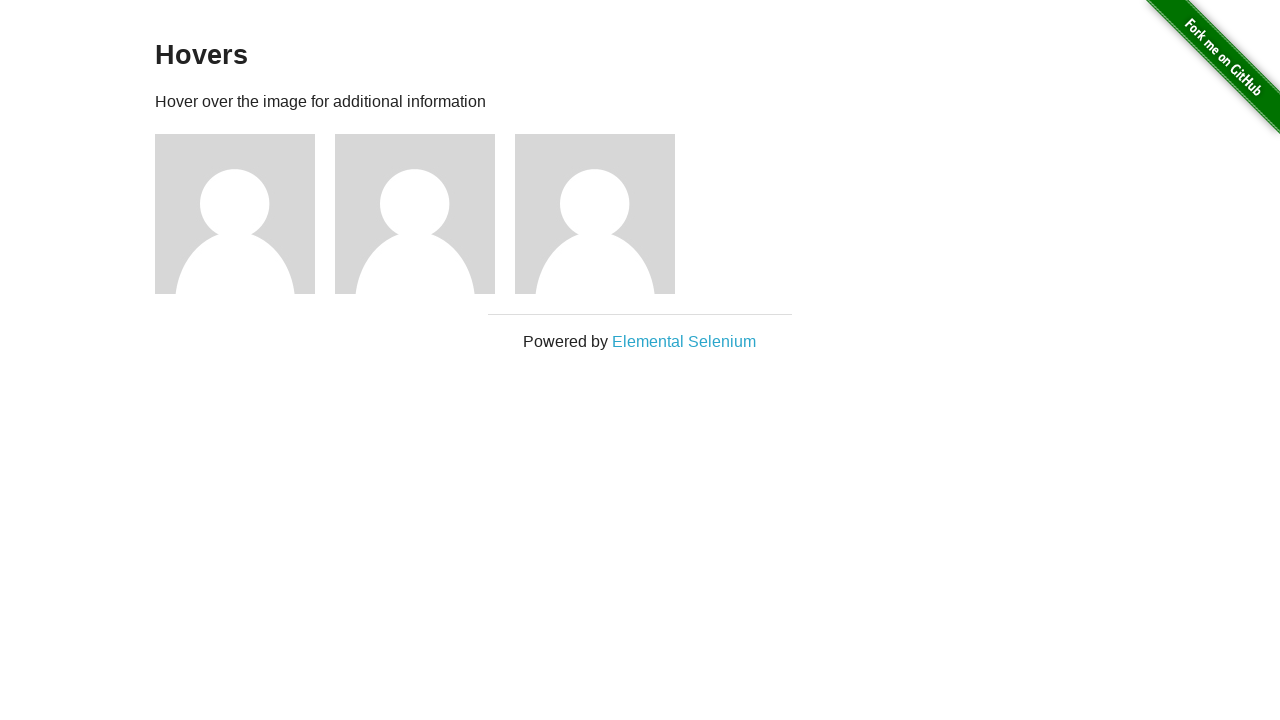

Hovered over the avatar image at (245, 214) on .figure >> nth=0
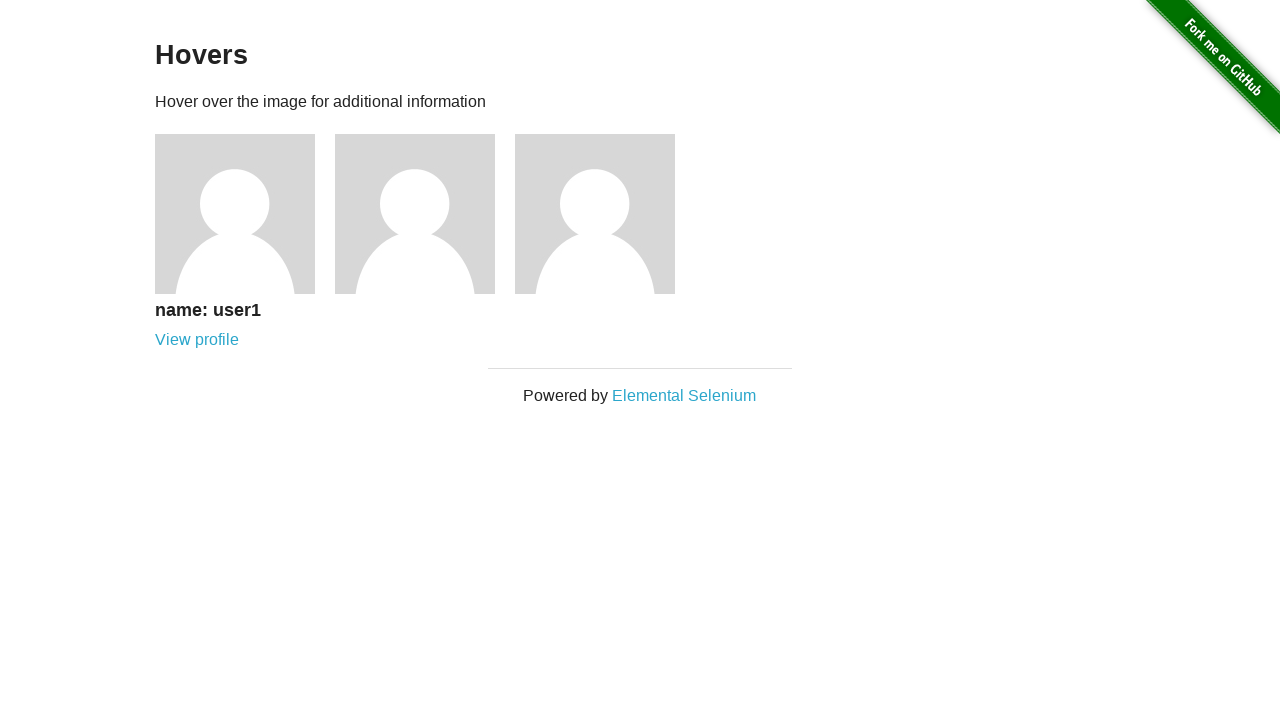

Waited for figcaption to become visible after hover
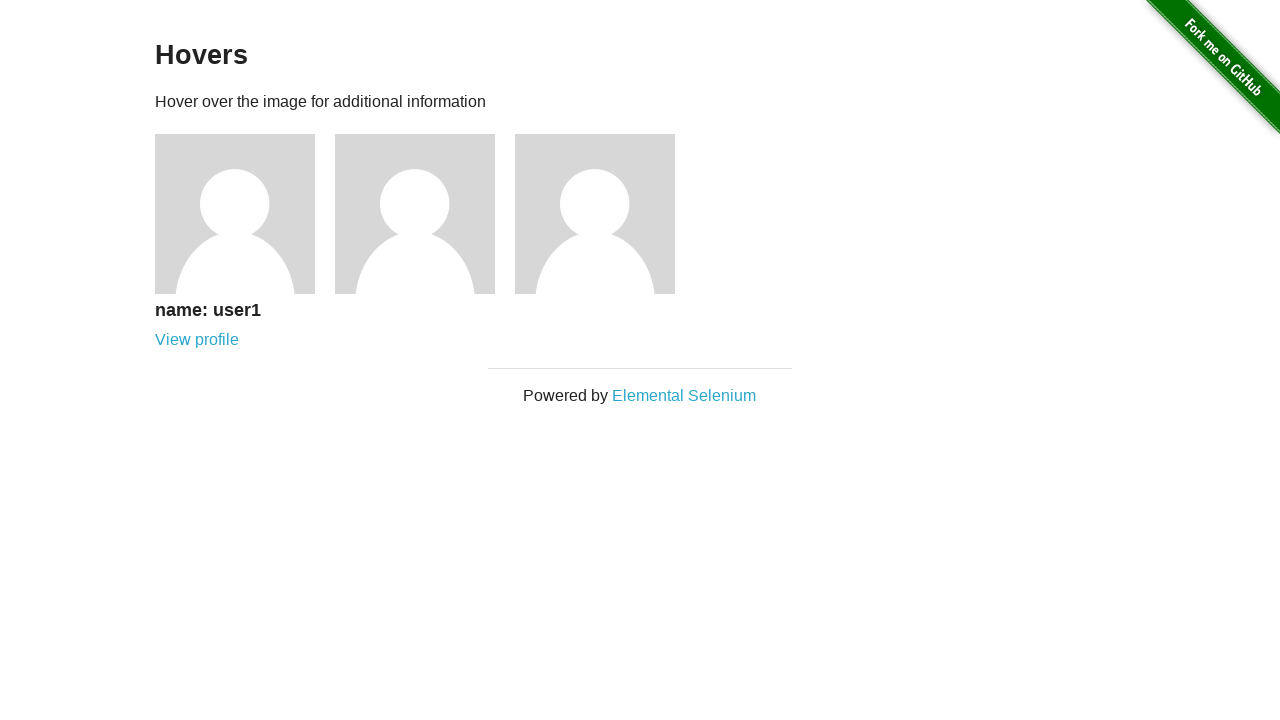

Verified that the figcaption is visible
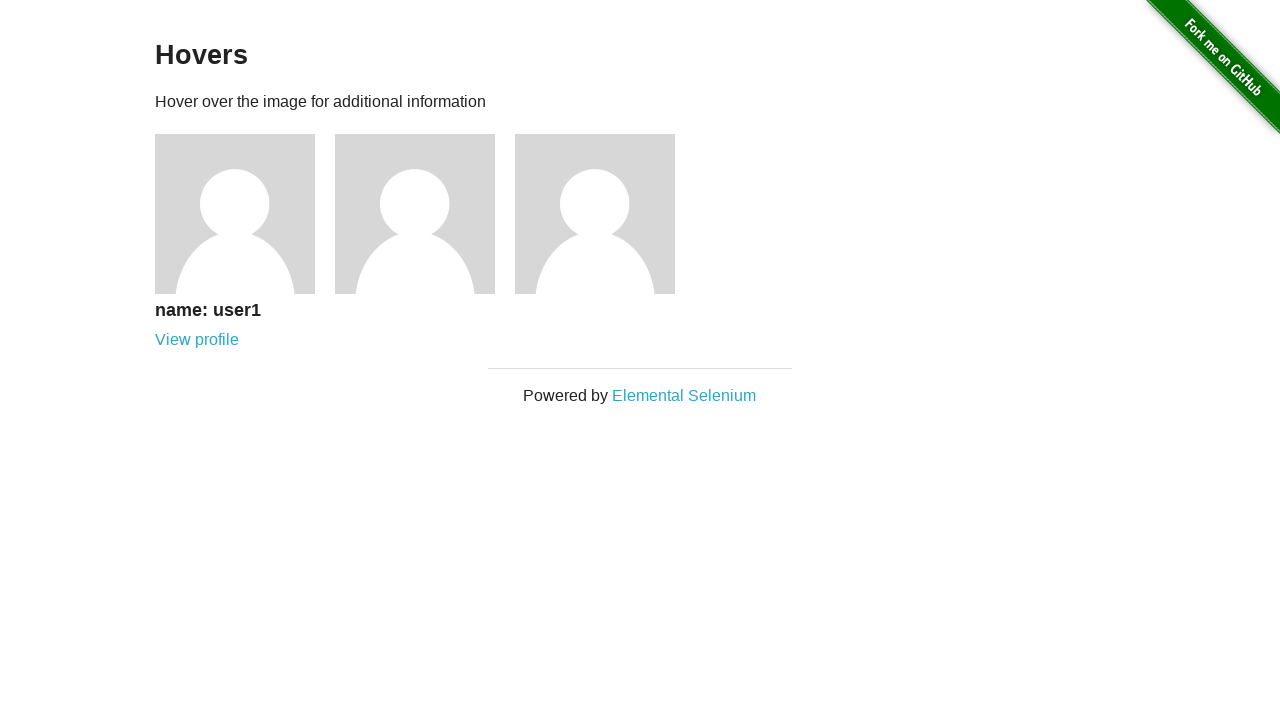

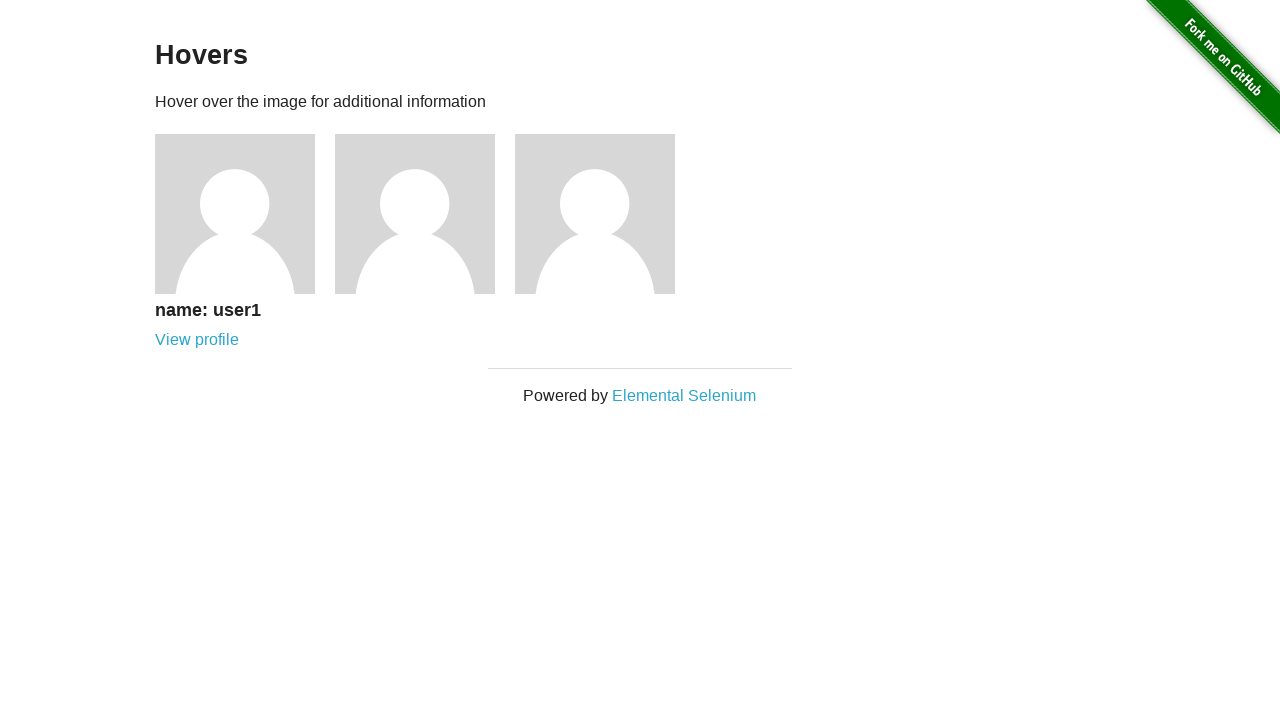